Tests the search functionality on a grocery shopping practice site by searching for products containing "ca", verifying the correct number of products are displayed, adding a specific product to cart by index, and adding another product (Cashews) to cart by name

Starting URL: https://rahulshettyacademy.com/seleniumPractise/#/

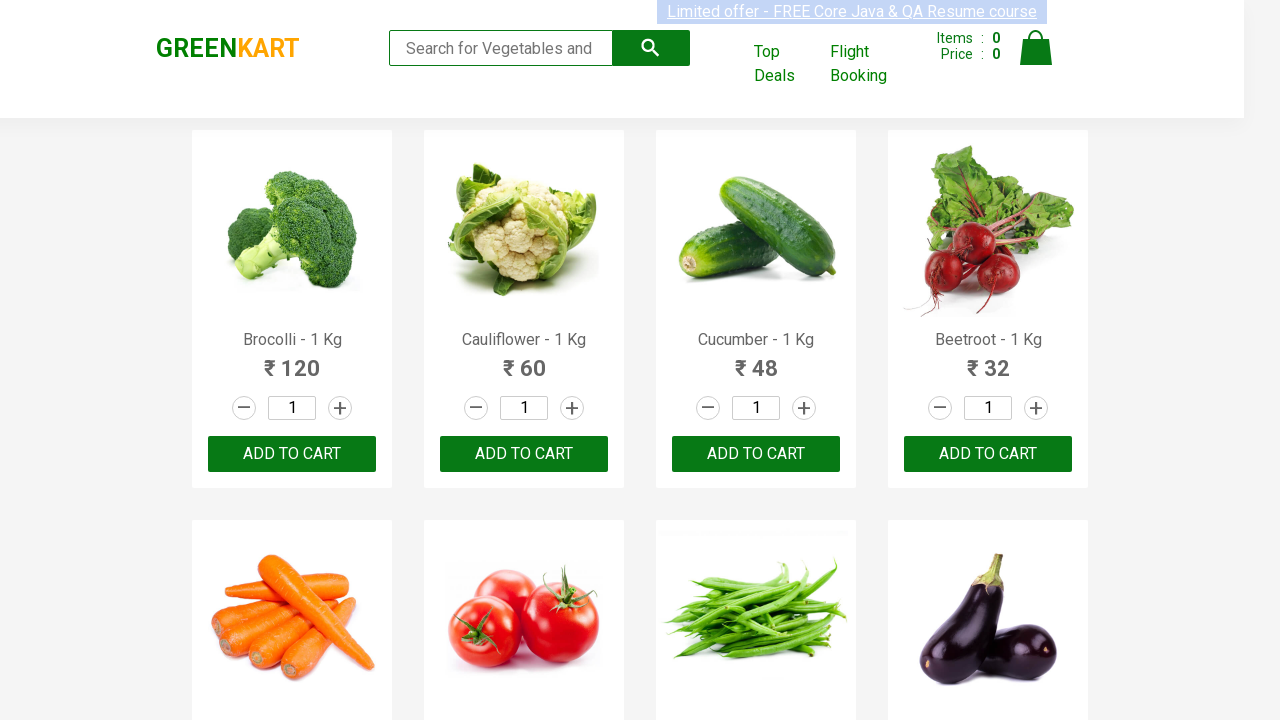

Filled search field with 'ca' to filter products on .search-keyword
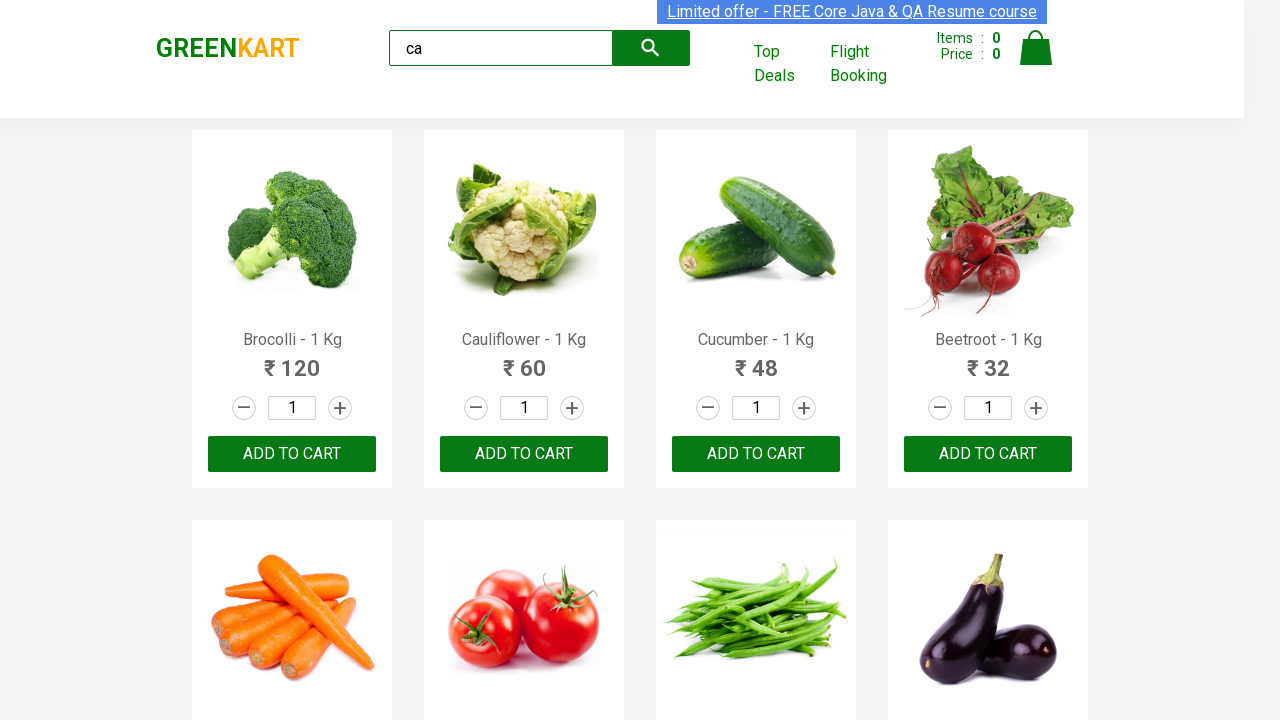

Waited 2 seconds for products to filter
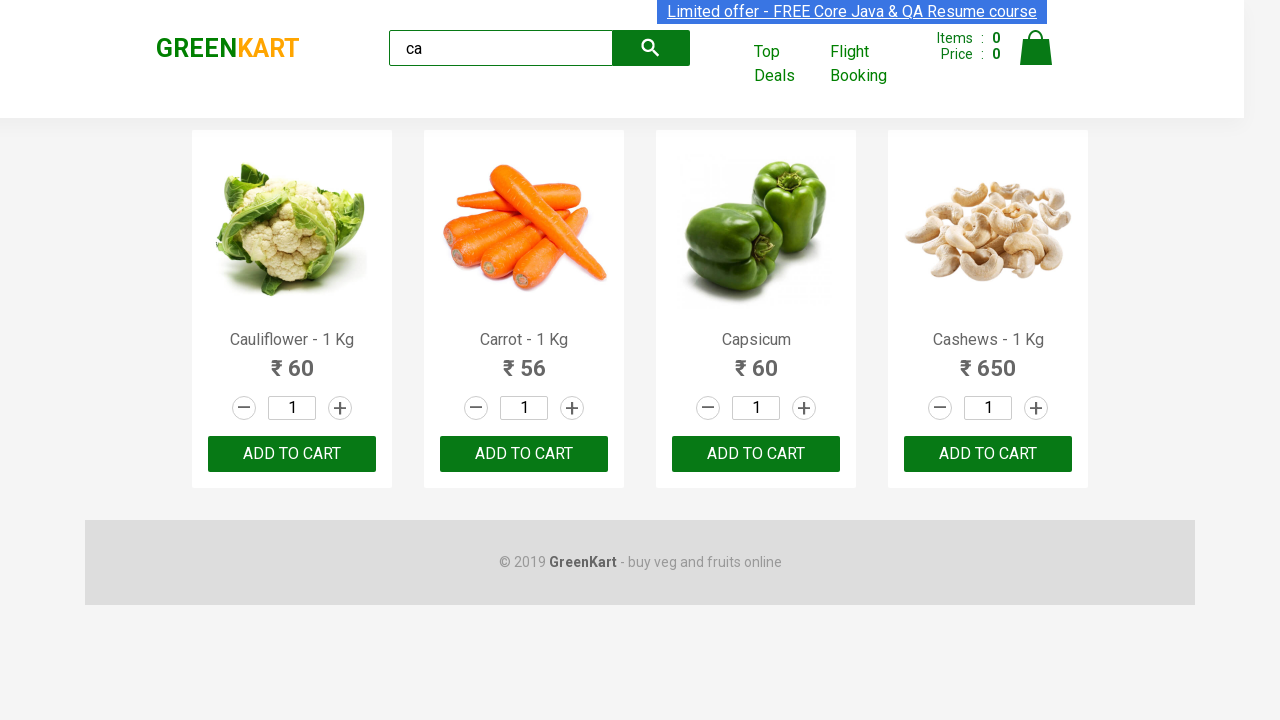

Verified products container is present
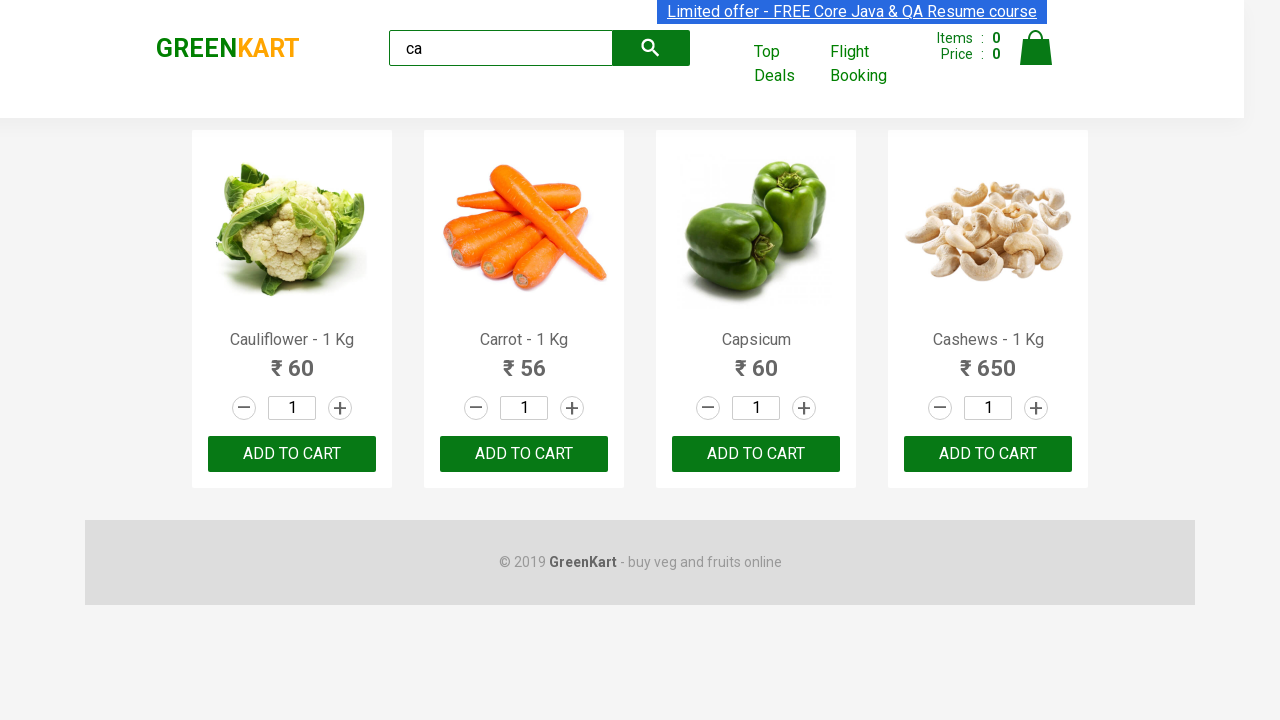

Verified visible products are displayed
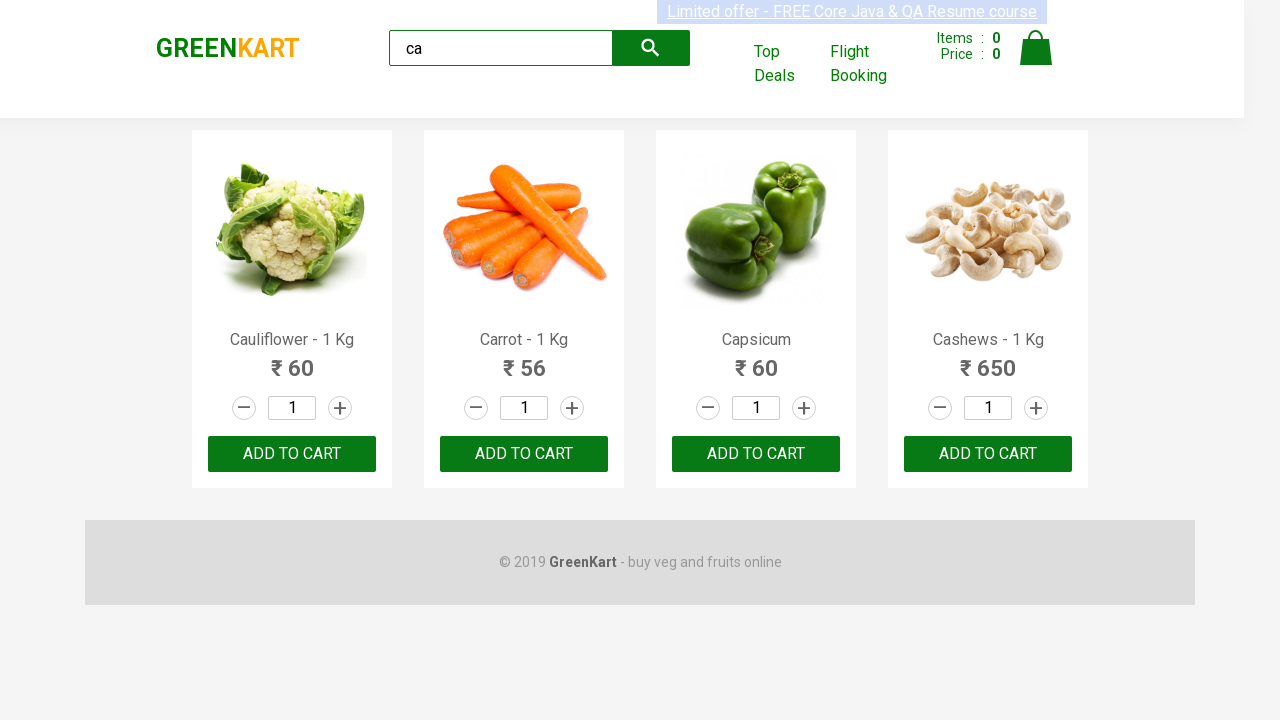

Added 3rd product to cart by clicking ADD TO CART button at (756, 454) on .products .product >> nth=2 >> button:has-text('ADD TO CART')
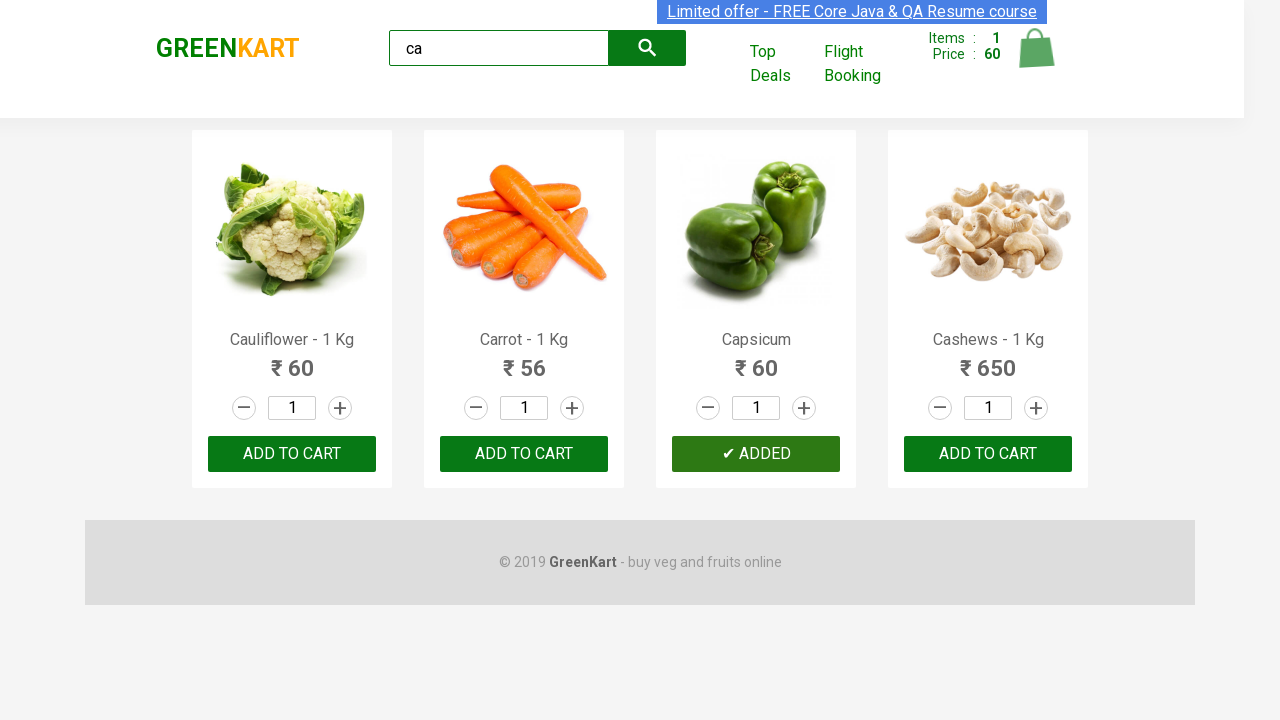

Found and added Cashews product to cart at (988, 454) on .products .product >> nth=3 >> button
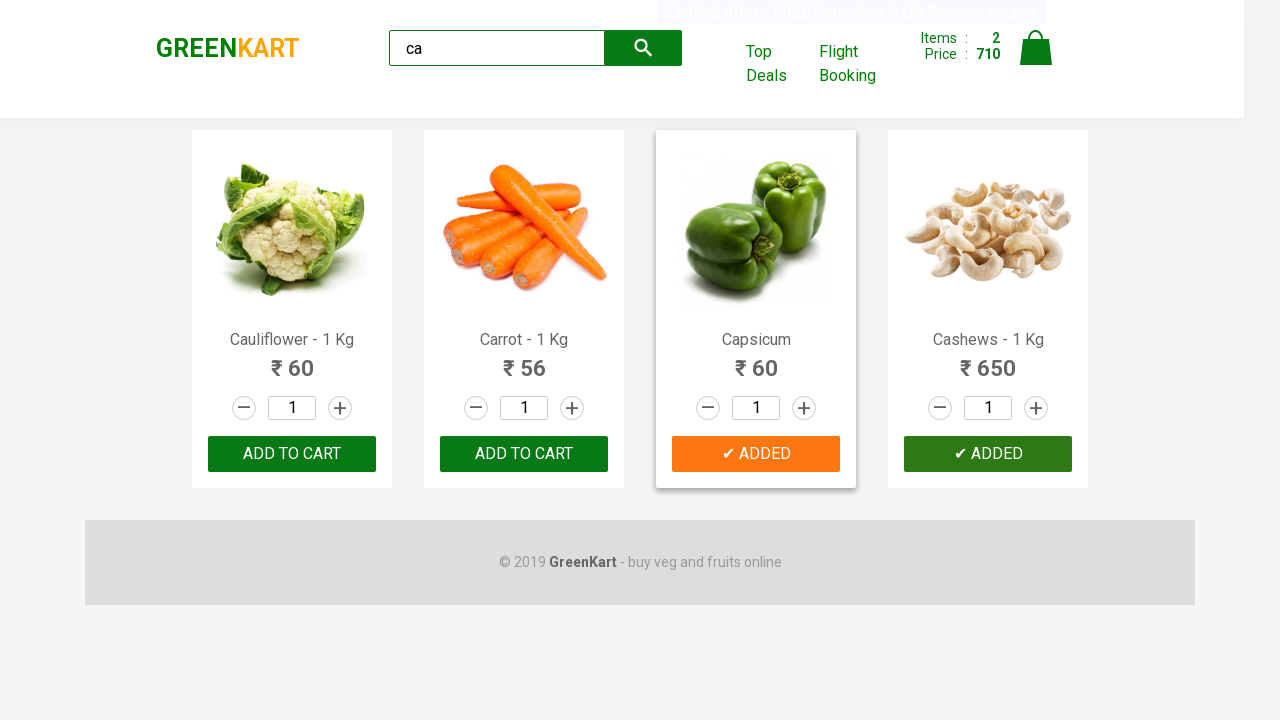

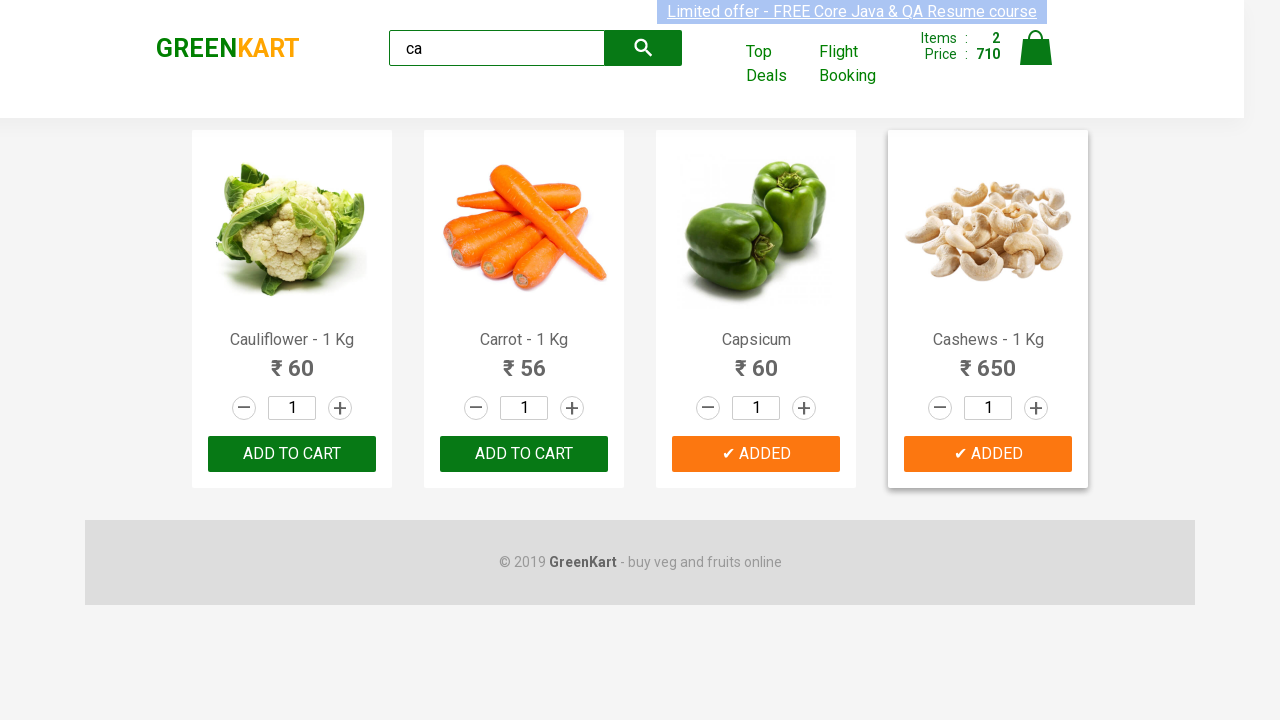